Tests JavaScript alert handling by clicking a button that triggers an alert, accepting the alert, and verifying the result message displays "You successfully clicked an alert"

Starting URL: https://testcenter.techproeducation.com/index.php?page=javascript-alerts

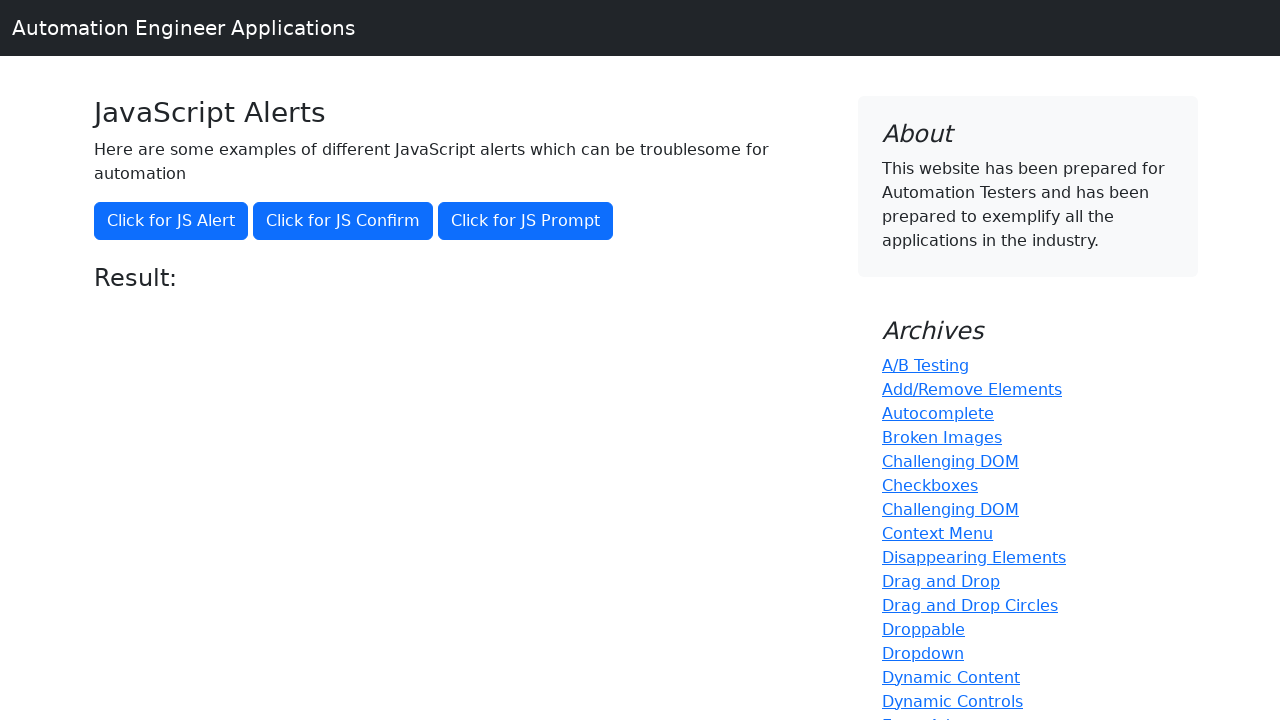

Set up dialog handler to accept alerts
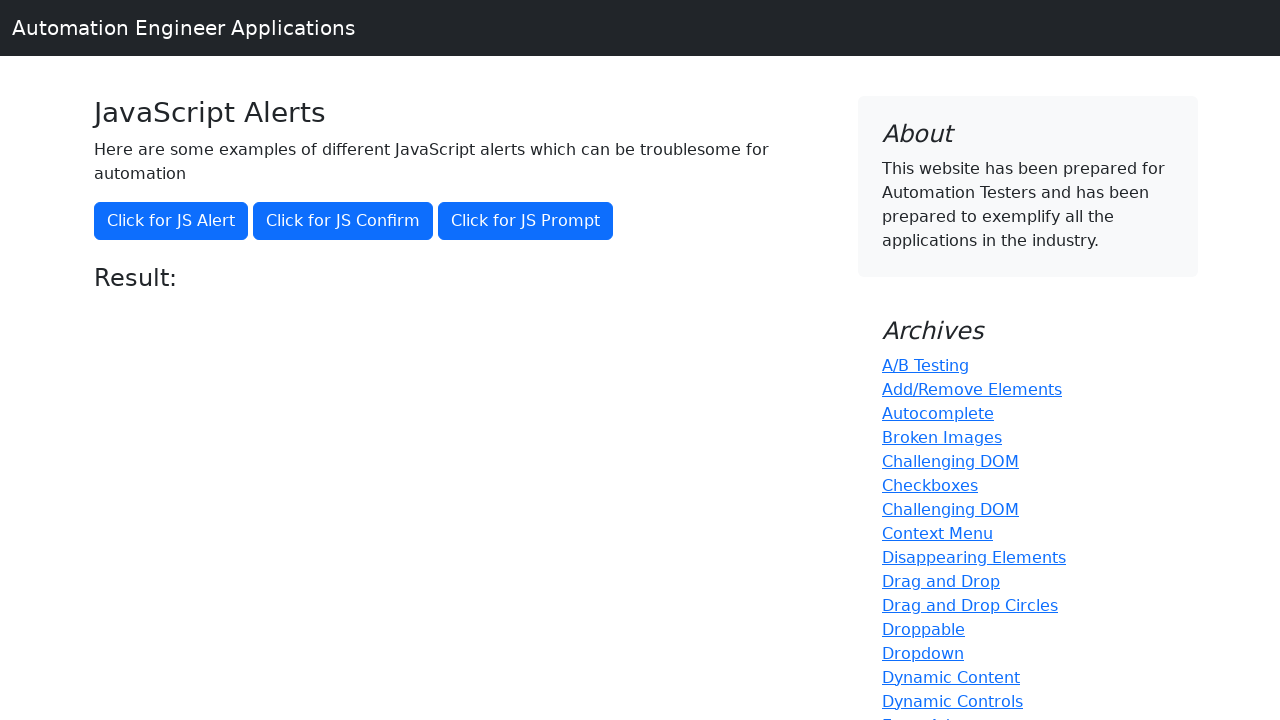

Clicked button to trigger JavaScript alert at (171, 221) on xpath=//button[@onclick='jsAlert()']
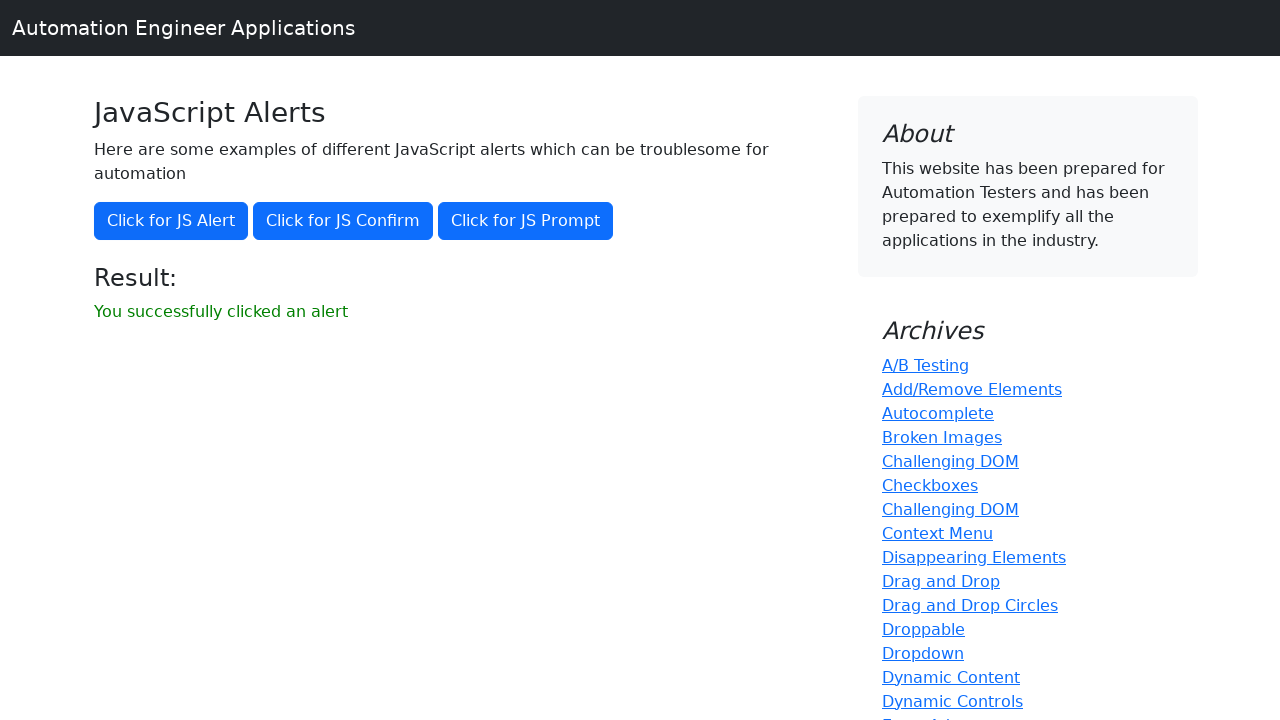

Result message element appeared after accepting alert
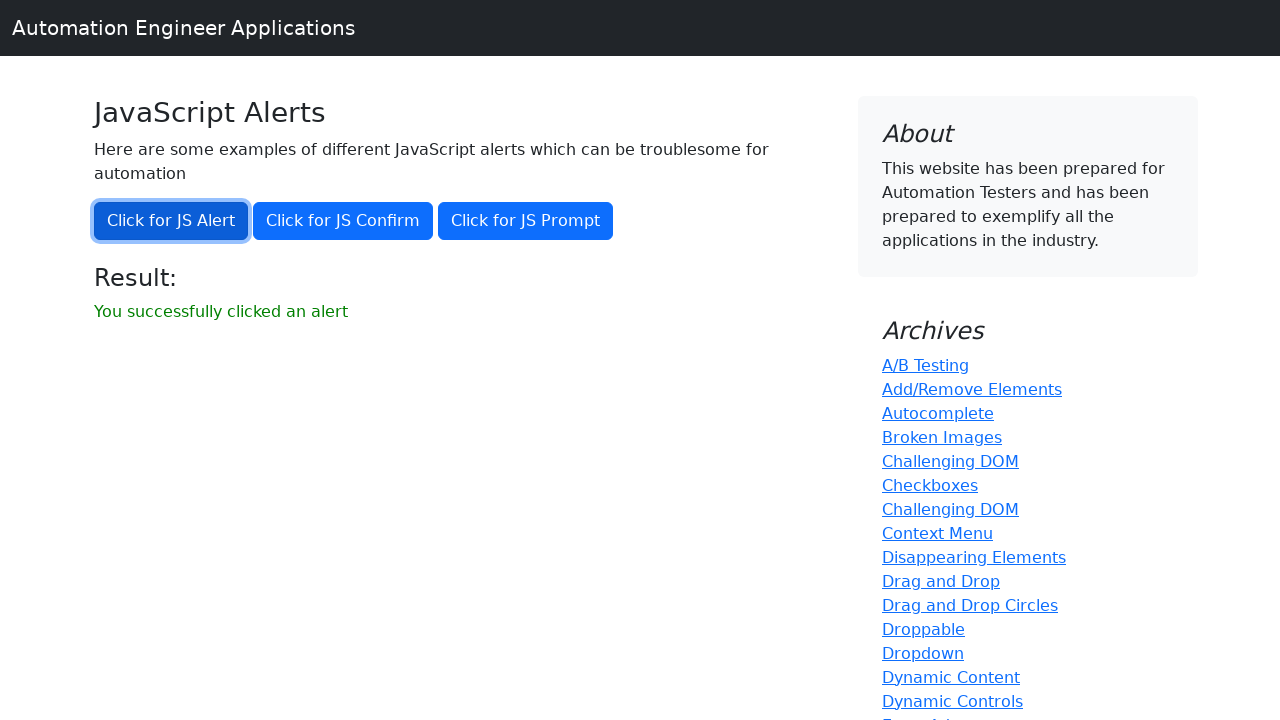

Retrieved result text: 'You successfully clicked an alert'
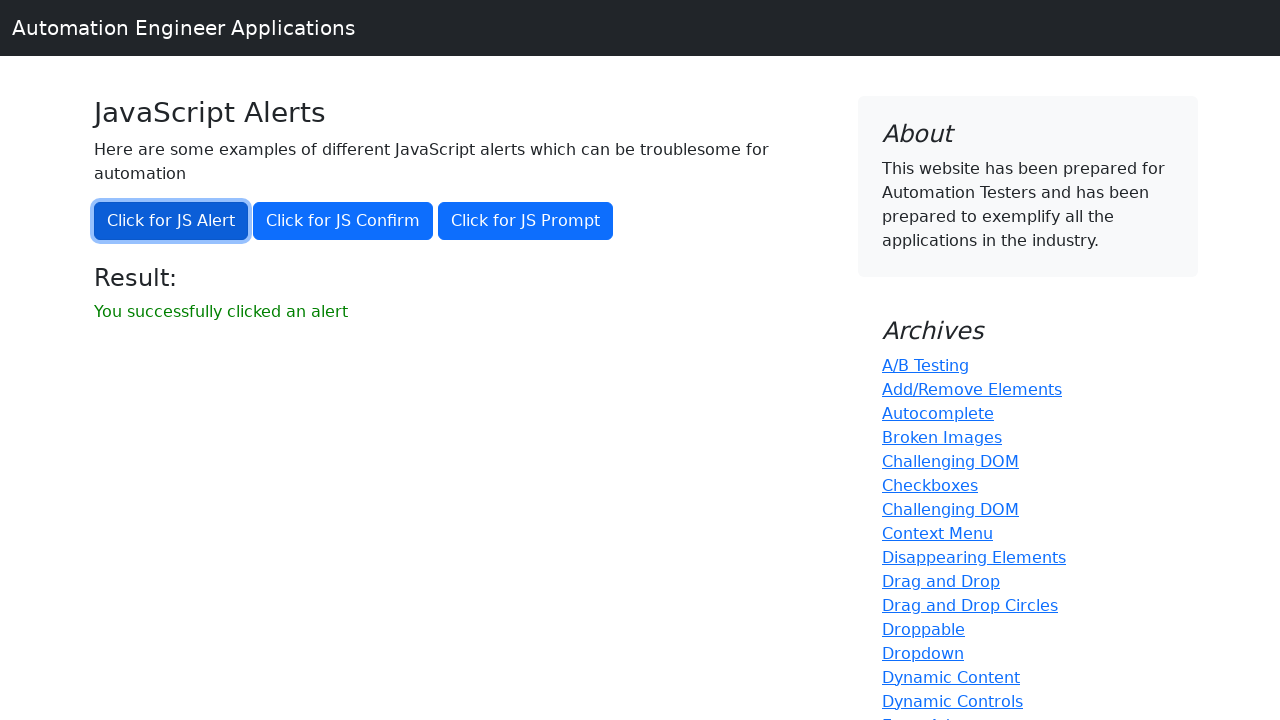

Verified result message displays 'You successfully clicked an alert'
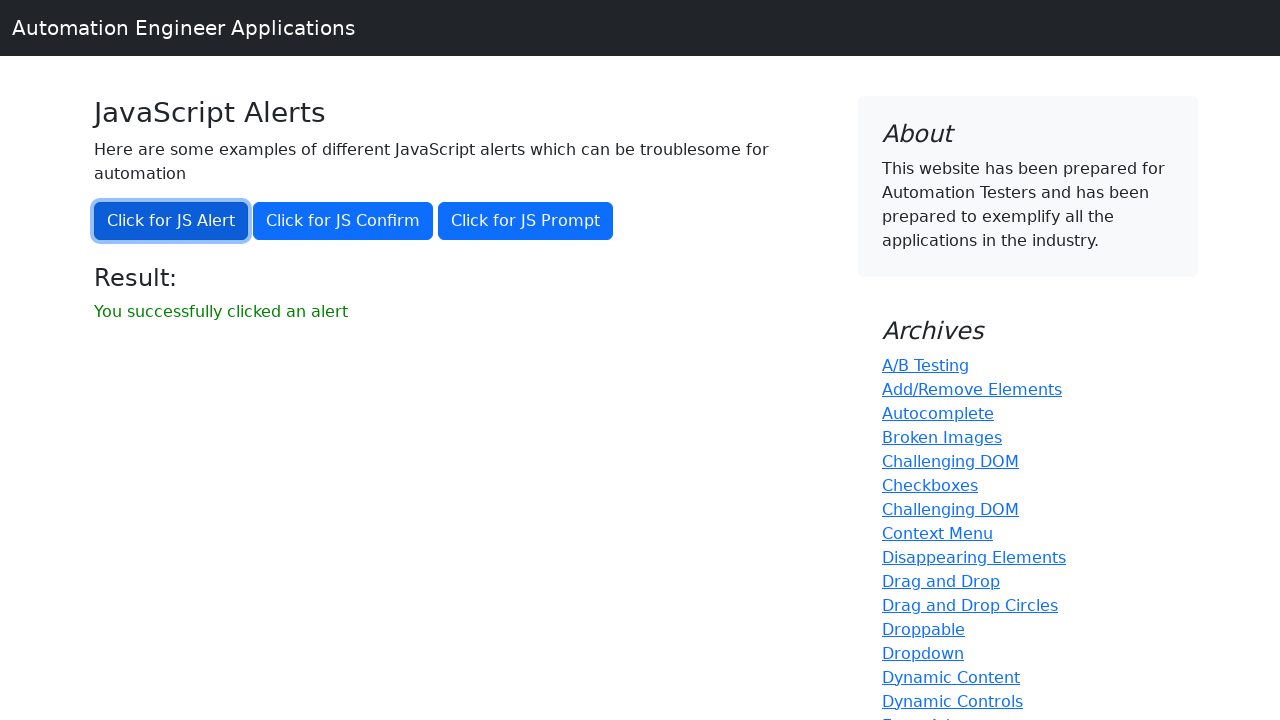

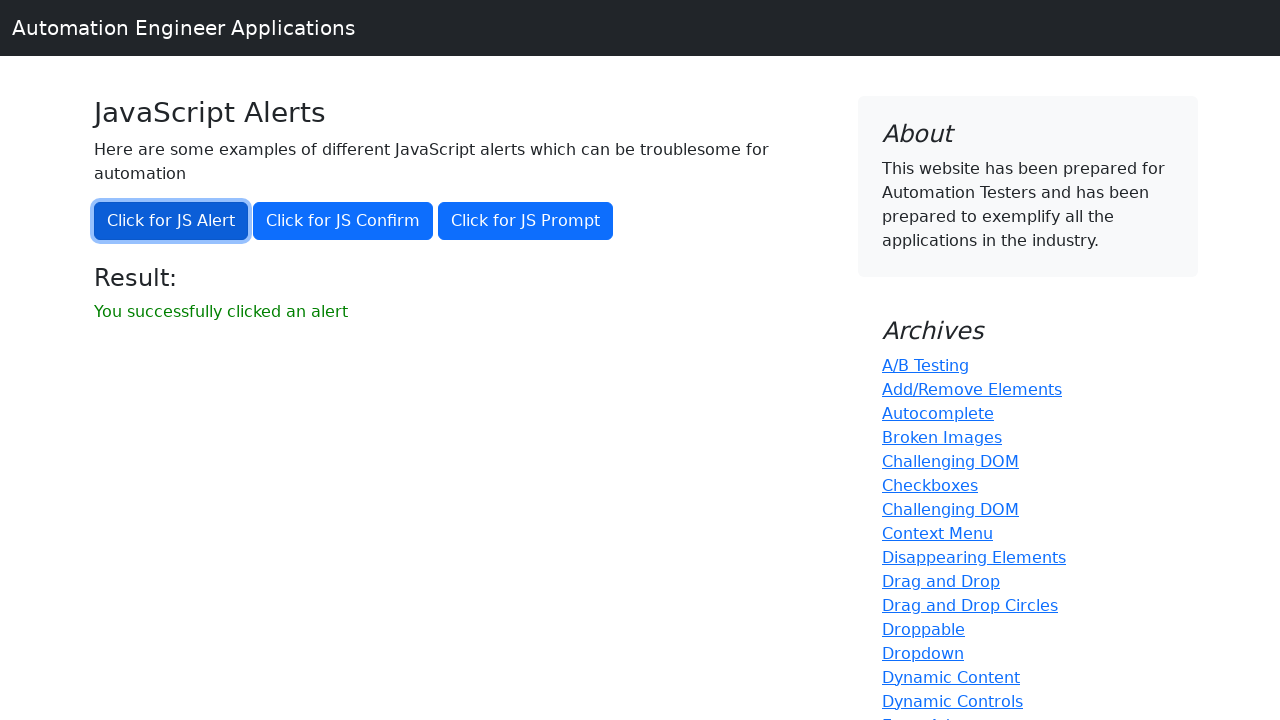